Tests TodoMVC app with Backbone.js platform by adding 5 todos, marking some complete, and verifying functionality

Starting URL: https://todomvc.com

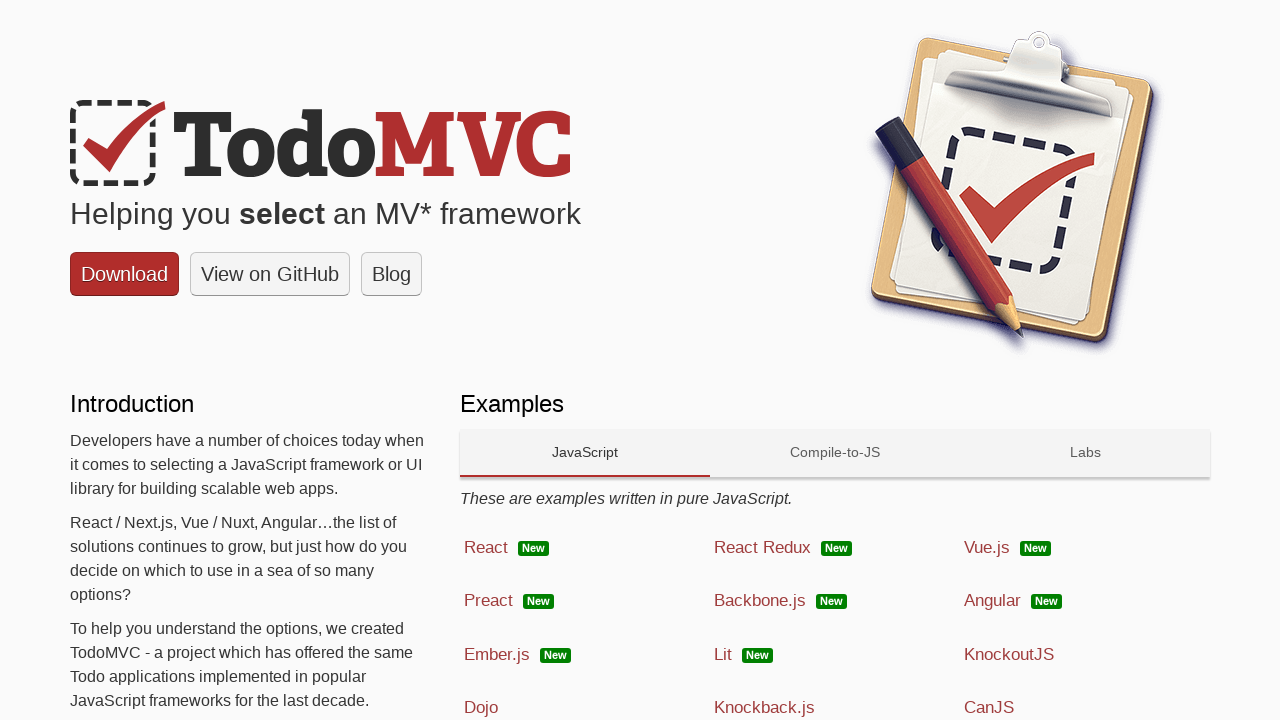

Waited for Backbone.js link to be visible
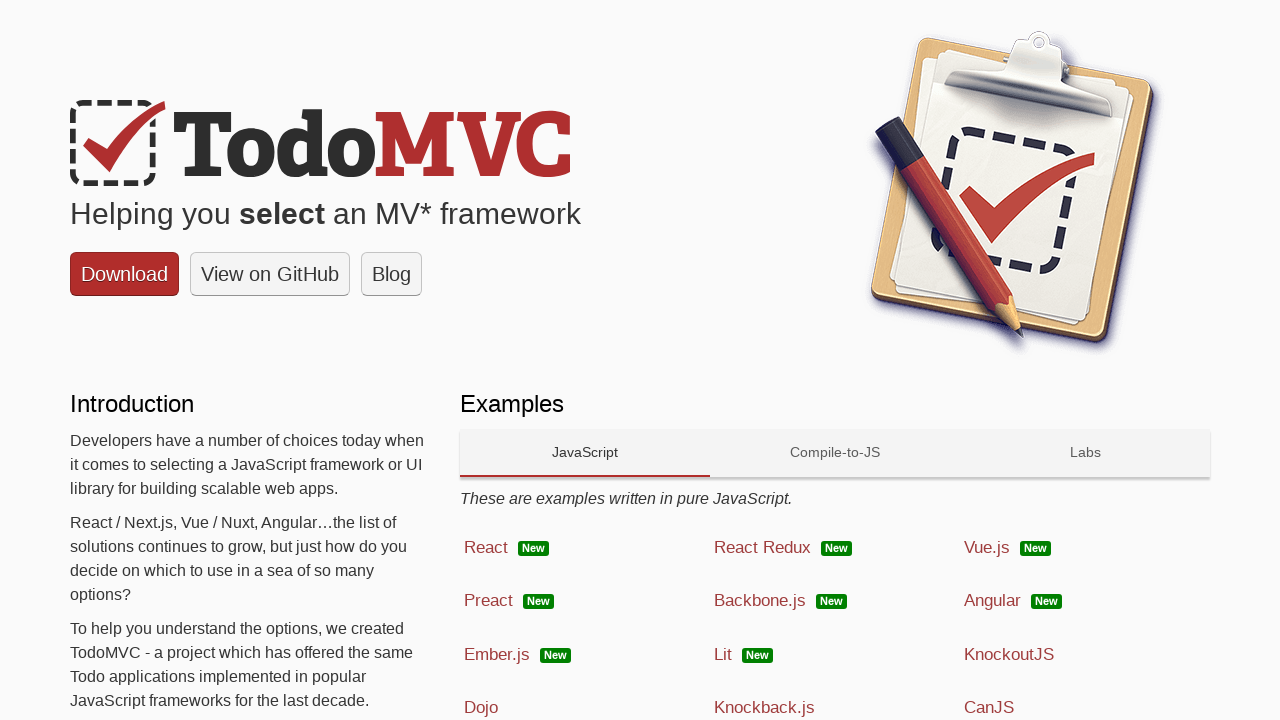

Clicked on Backbone.js platform link at (835, 601) on a:has-text('Backbone.js')
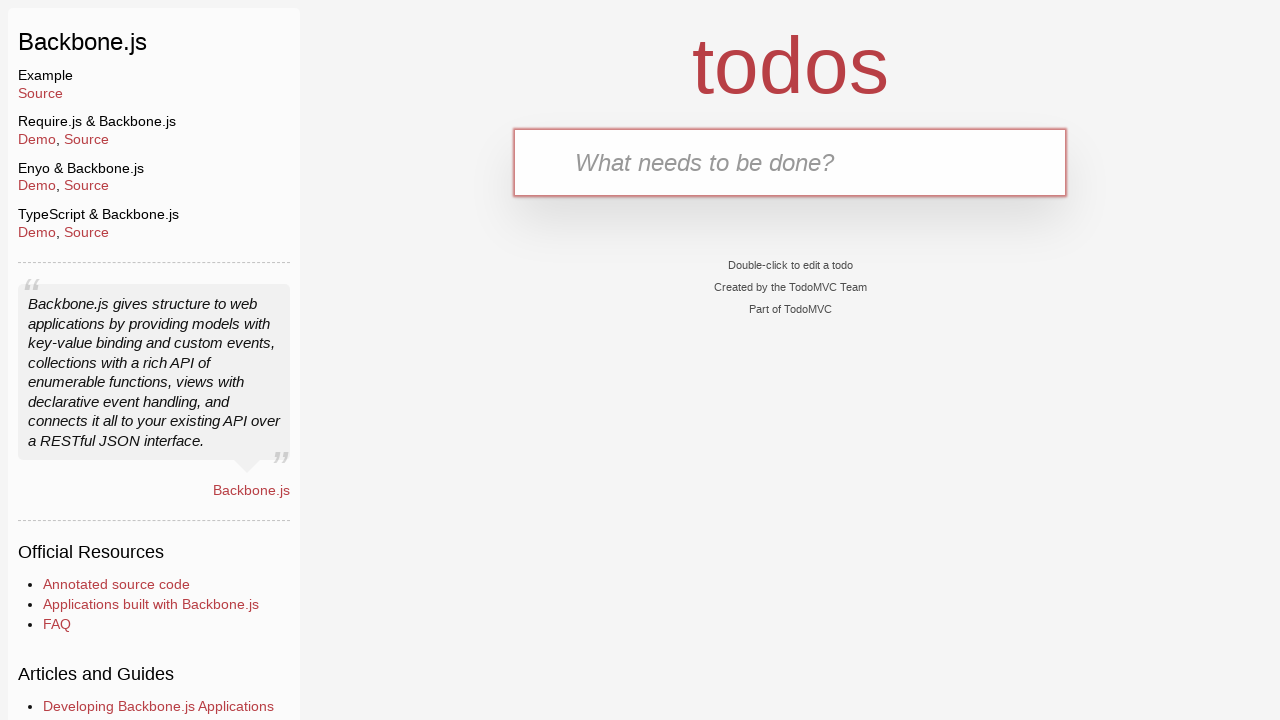

Waited for todo input field to be visible
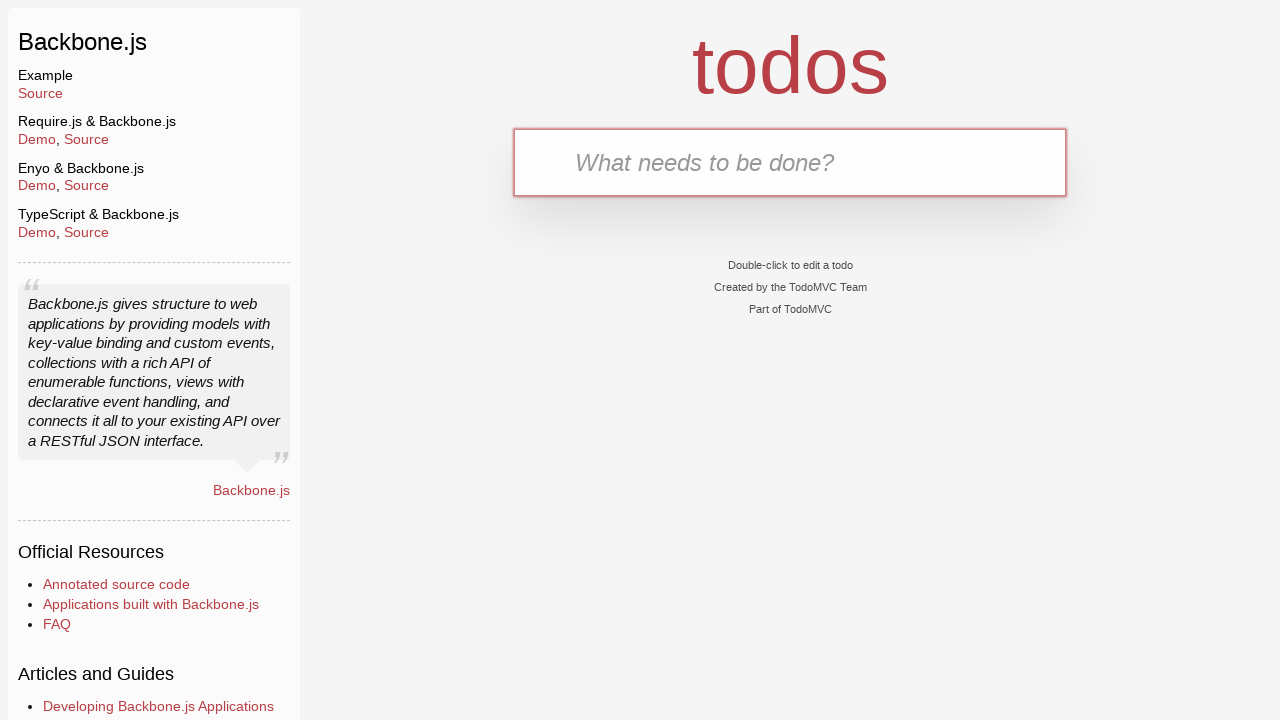

Filled todo input with 'Plan user stories' on input[placeholder*='What needs to be done?']
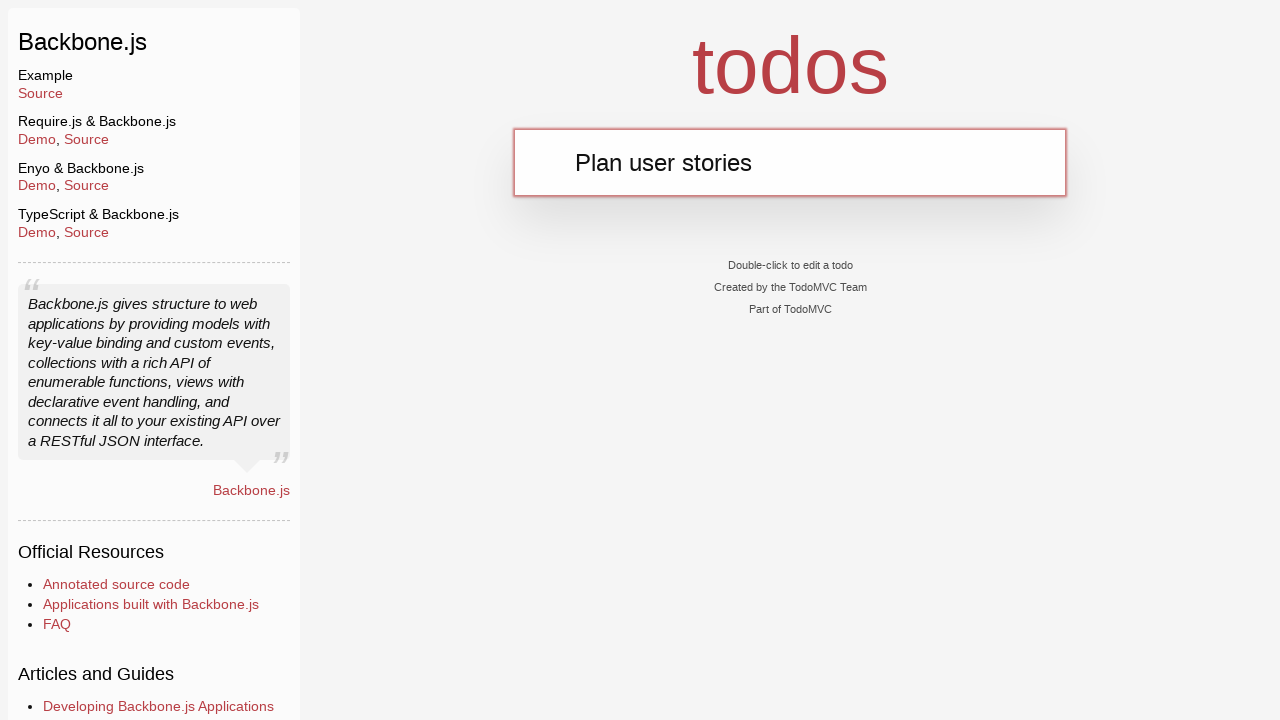

Pressed Enter to add todo 'Plan user stories' on input[placeholder*='What needs to be done?']
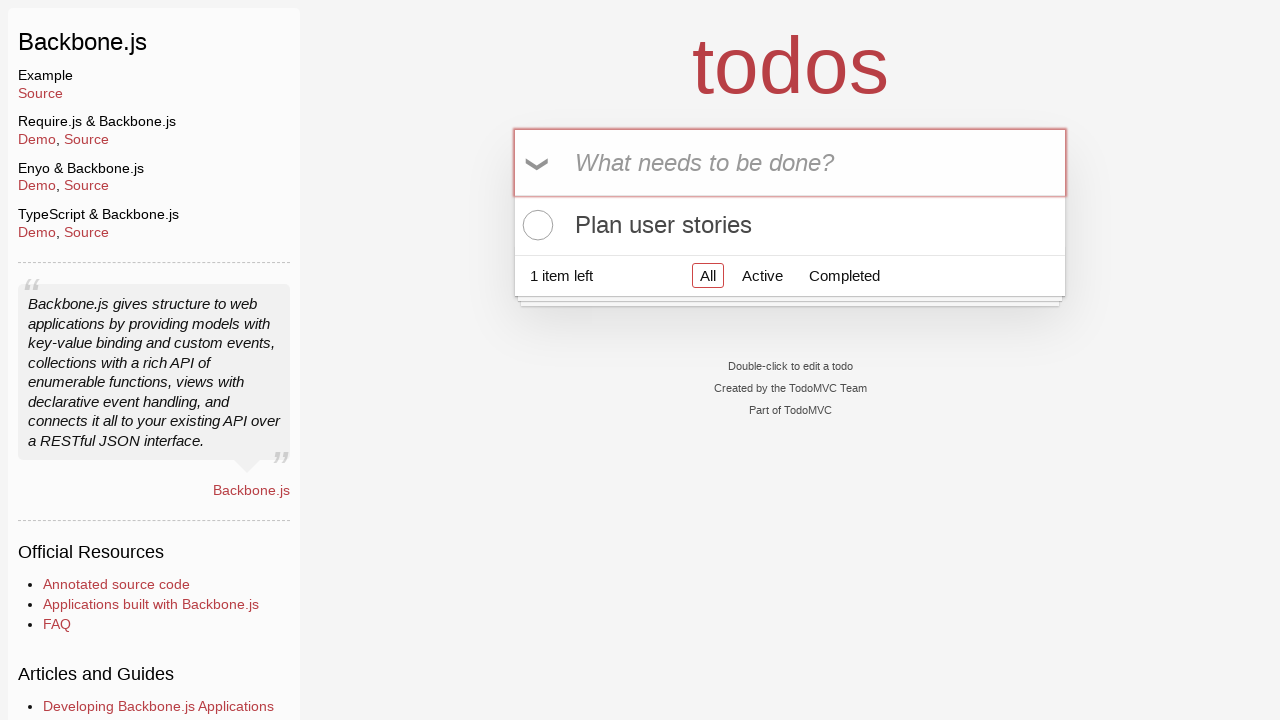

Waited for todo input field to be visible
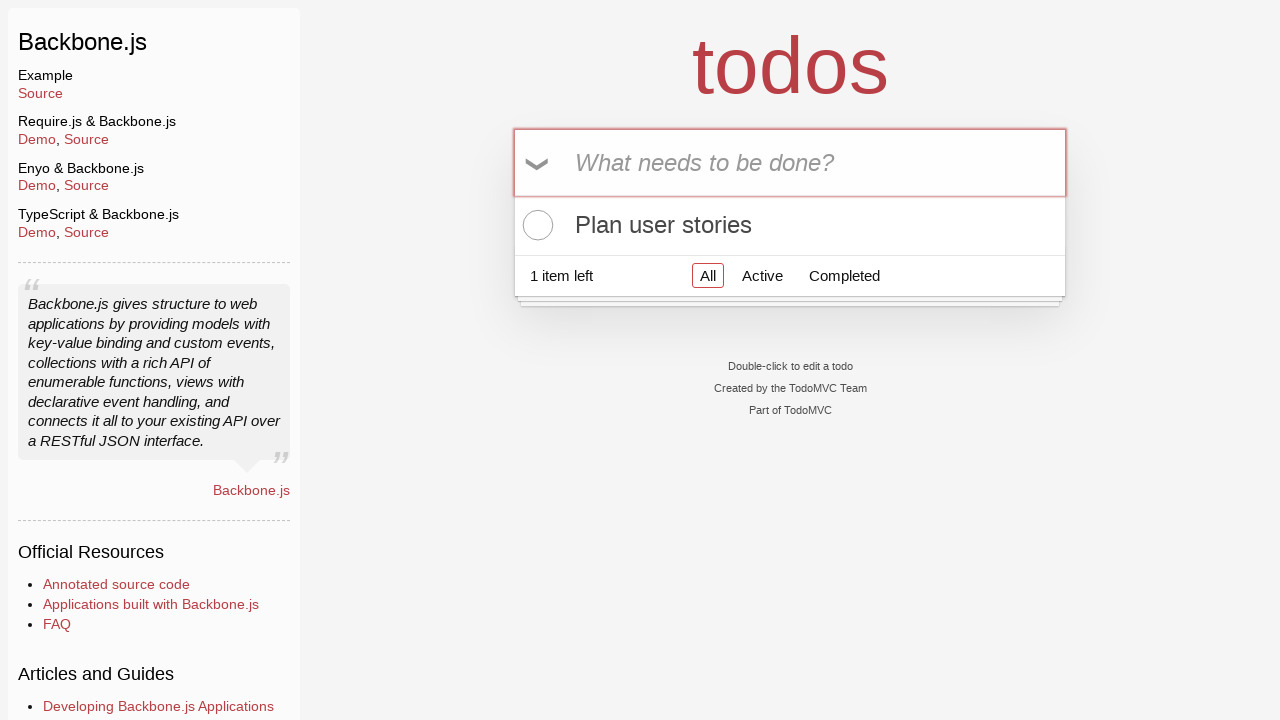

Filled todo input with 'Daily stand-up' on input[placeholder*='What needs to be done?']
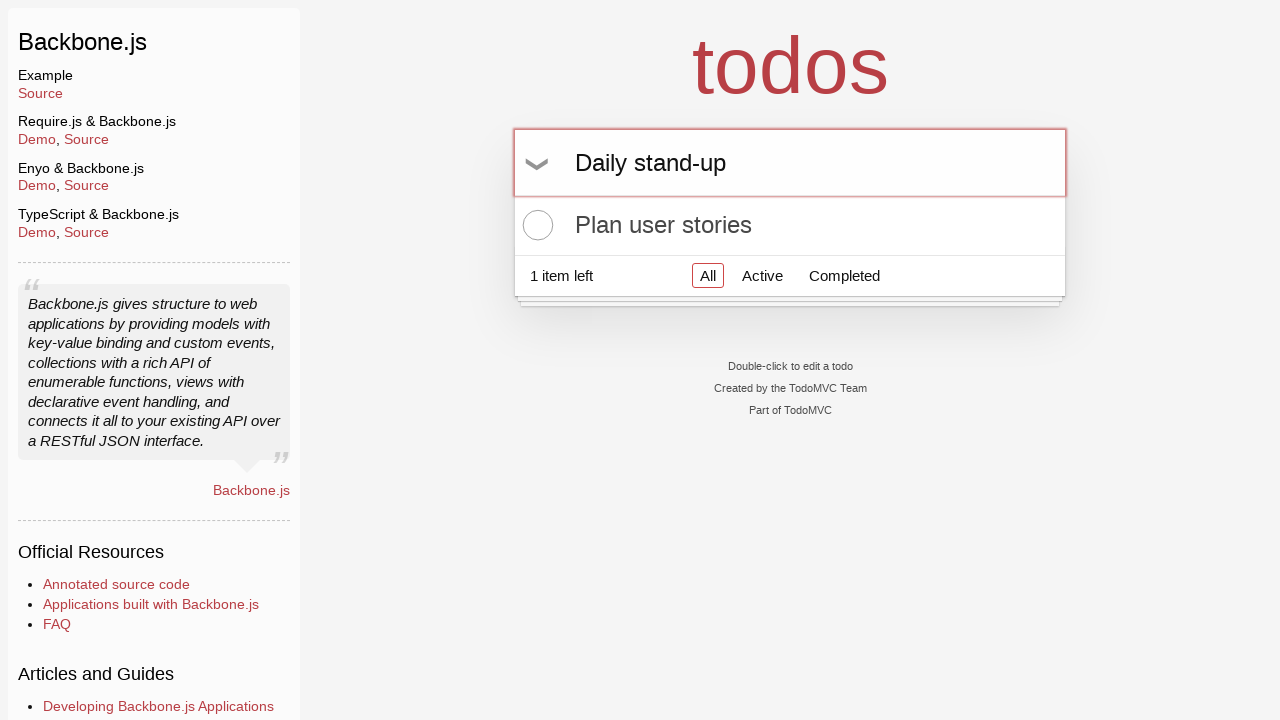

Pressed Enter to add todo 'Daily stand-up' on input[placeholder*='What needs to be done?']
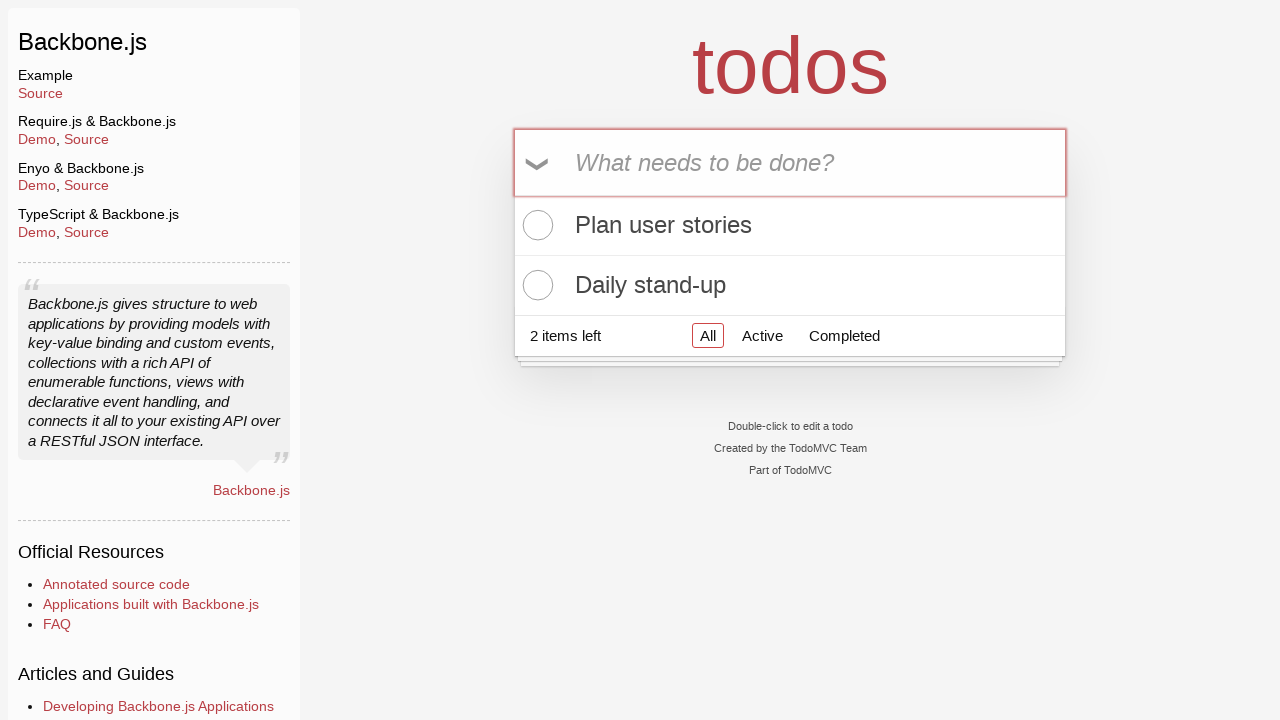

Waited for todo input field to be visible
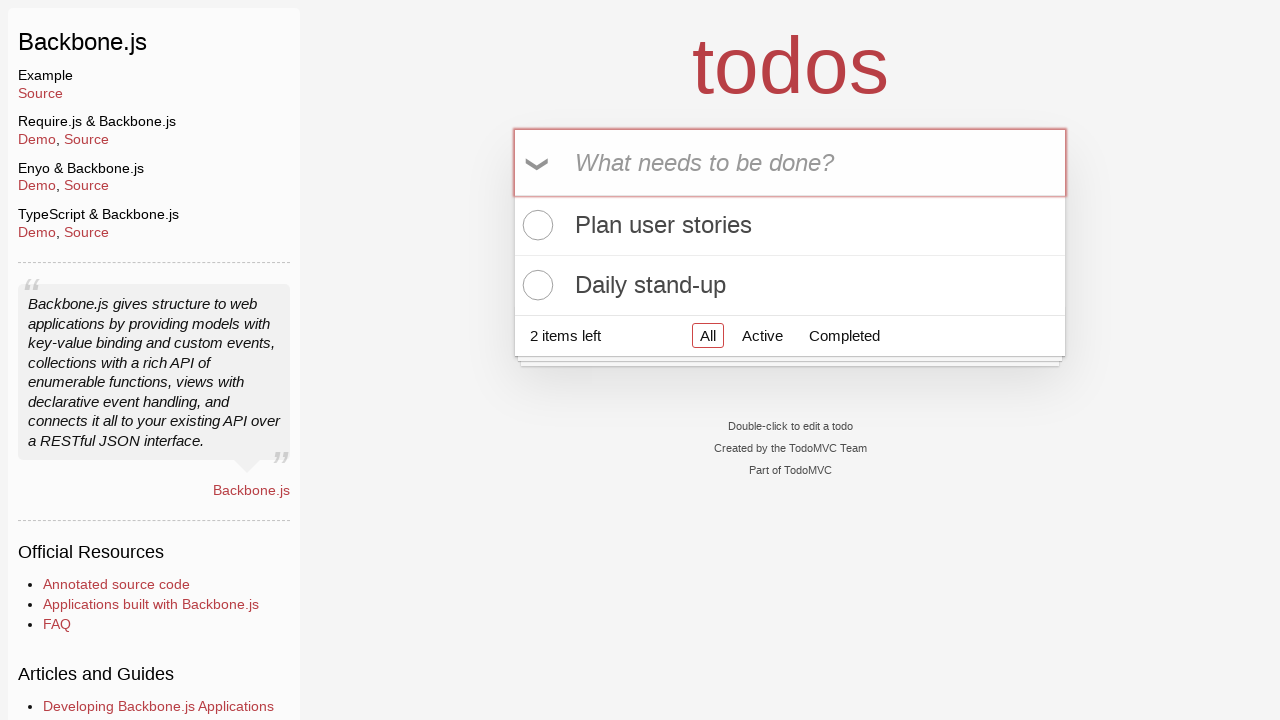

Filled todo input with 'Sprint planning' on input[placeholder*='What needs to be done?']
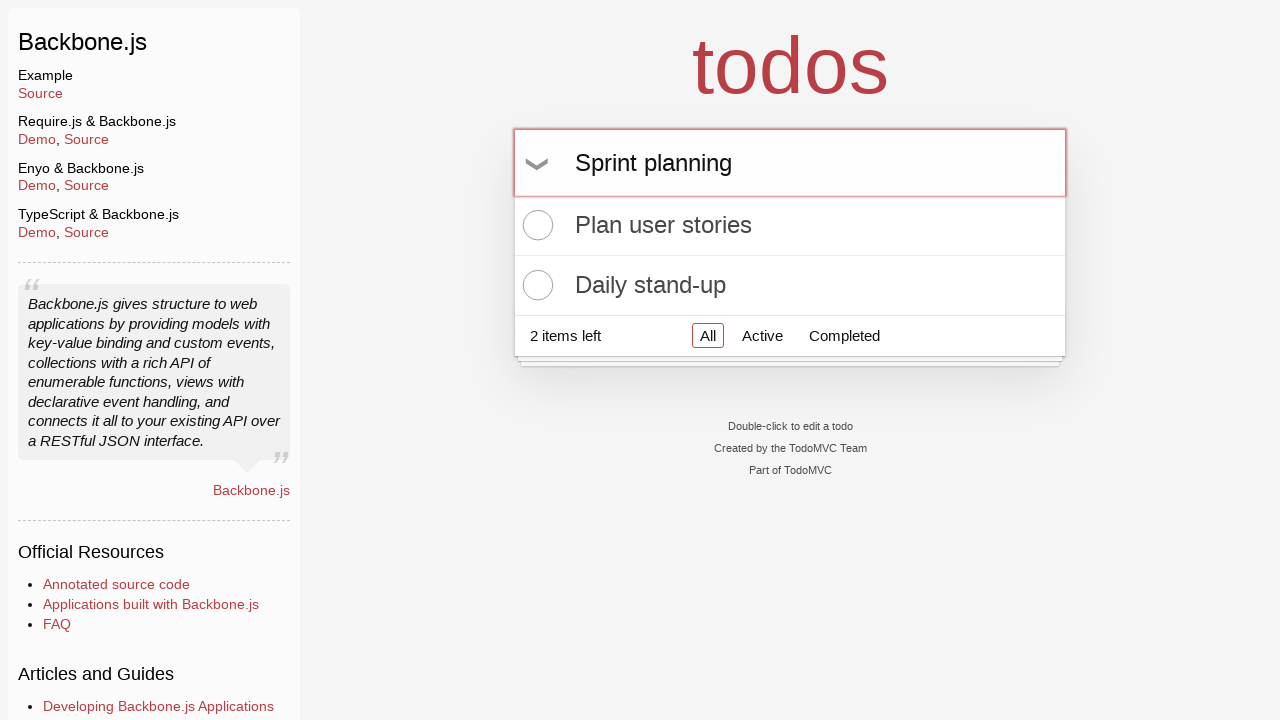

Pressed Enter to add todo 'Sprint planning' on input[placeholder*='What needs to be done?']
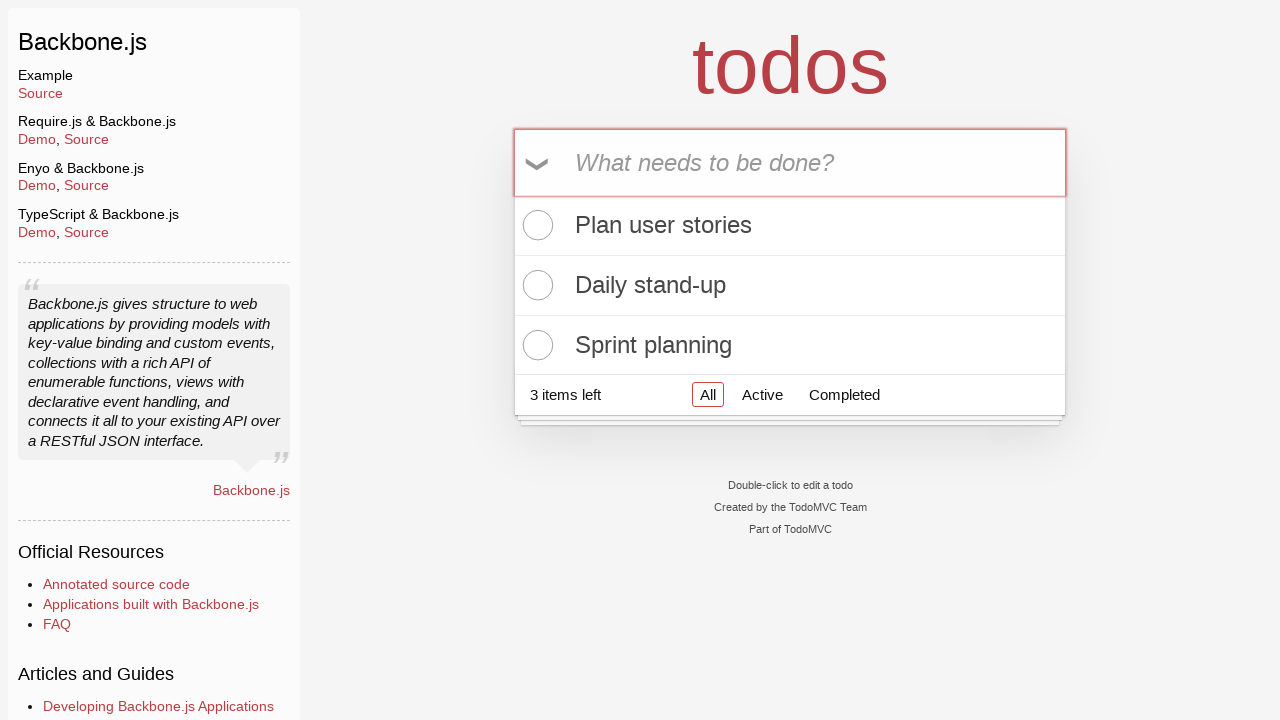

Waited for todo input field to be visible
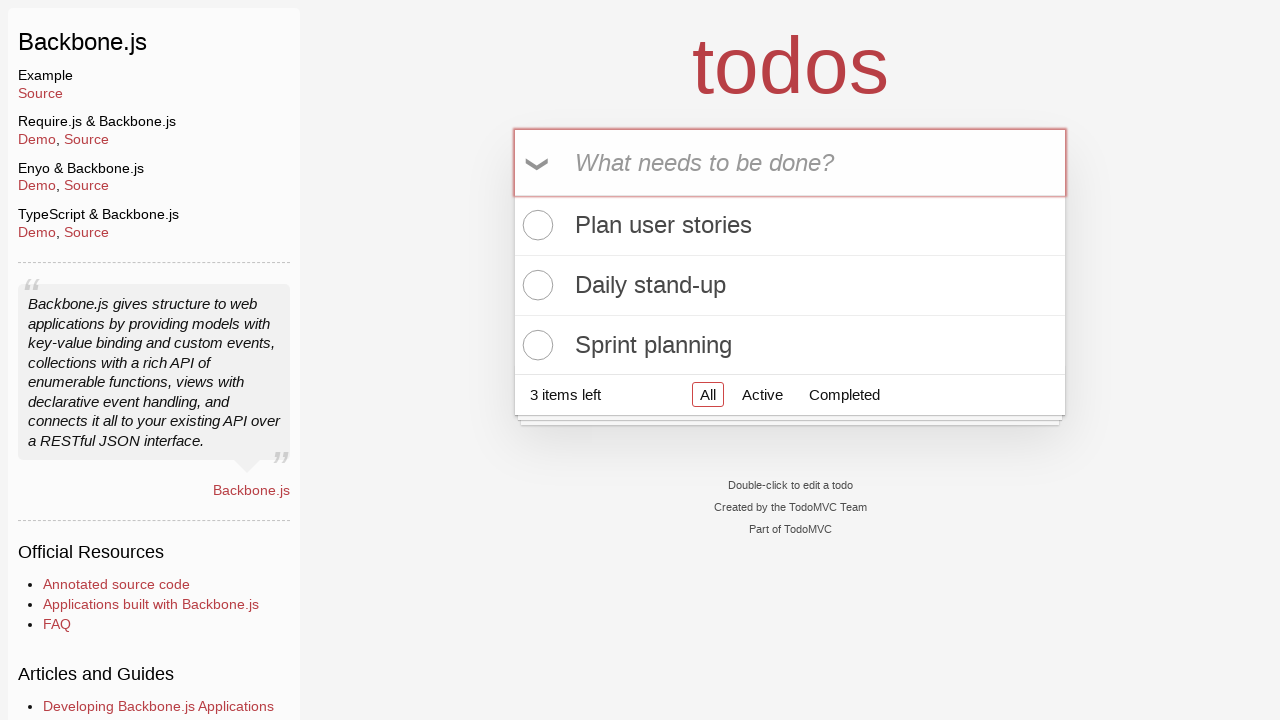

Filled todo input with 'Team retro' on input[placeholder*='What needs to be done?']
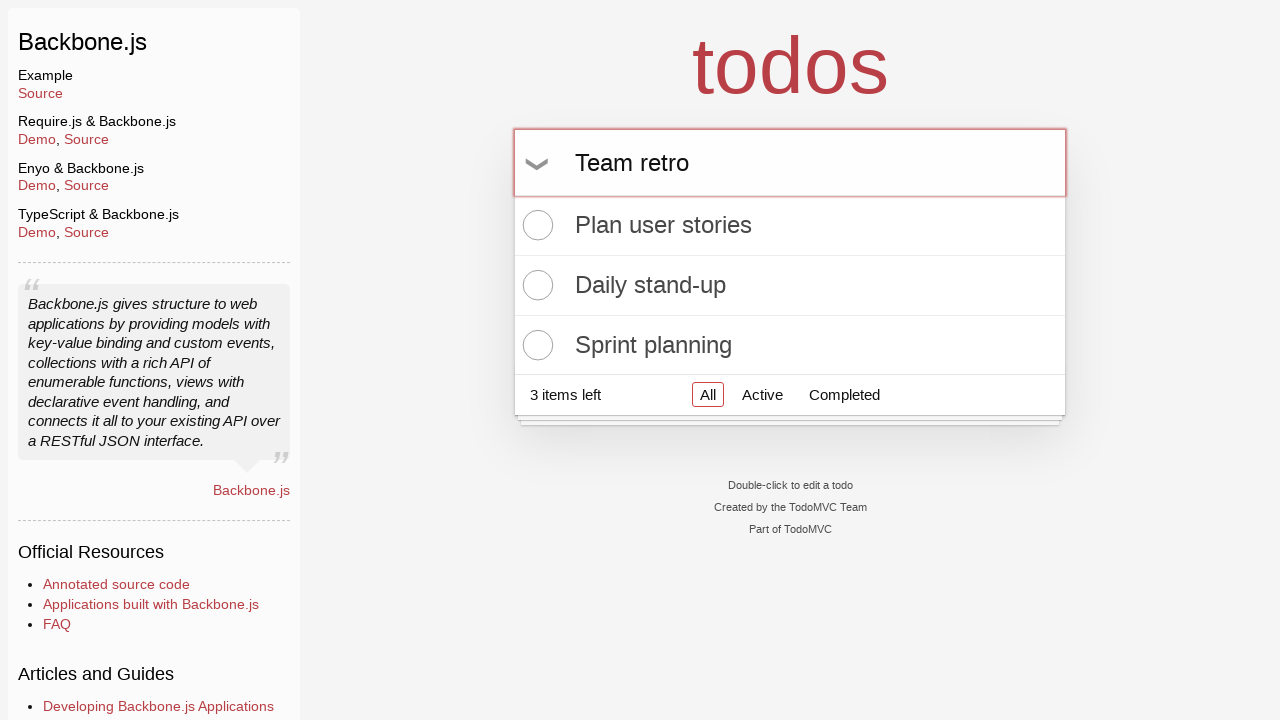

Pressed Enter to add todo 'Team retro' on input[placeholder*='What needs to be done?']
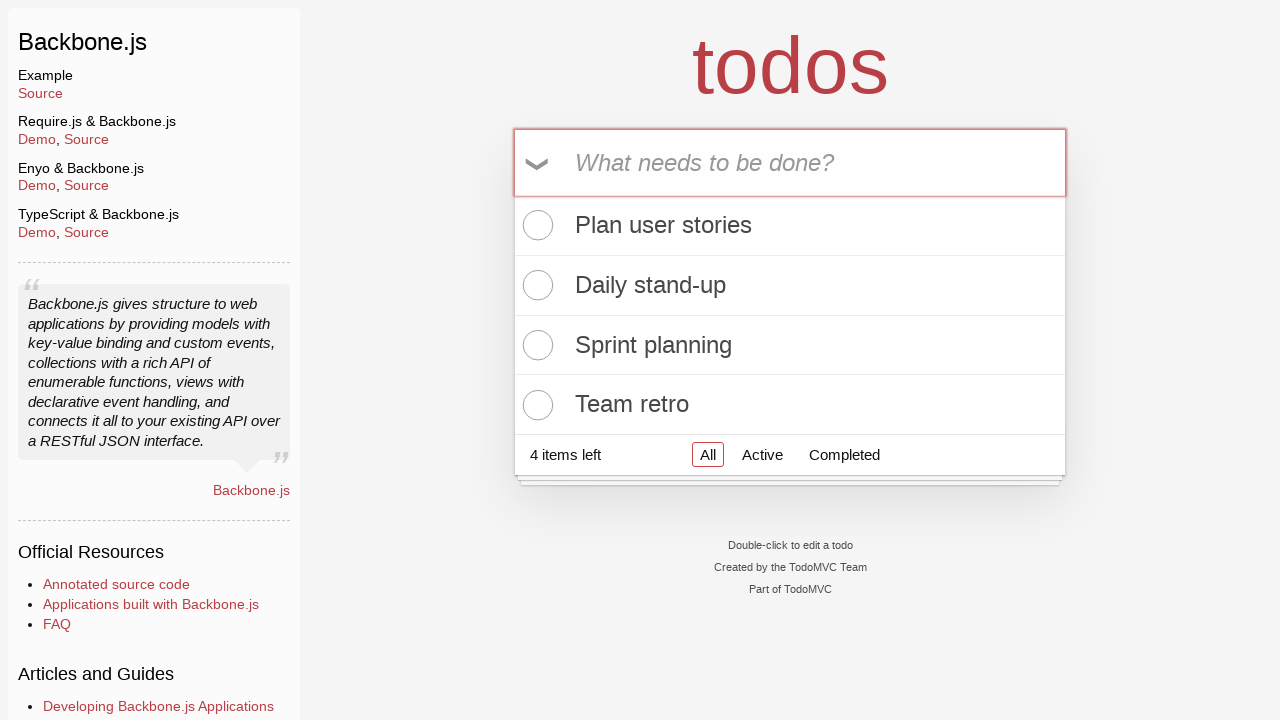

Waited for todo input field to be visible
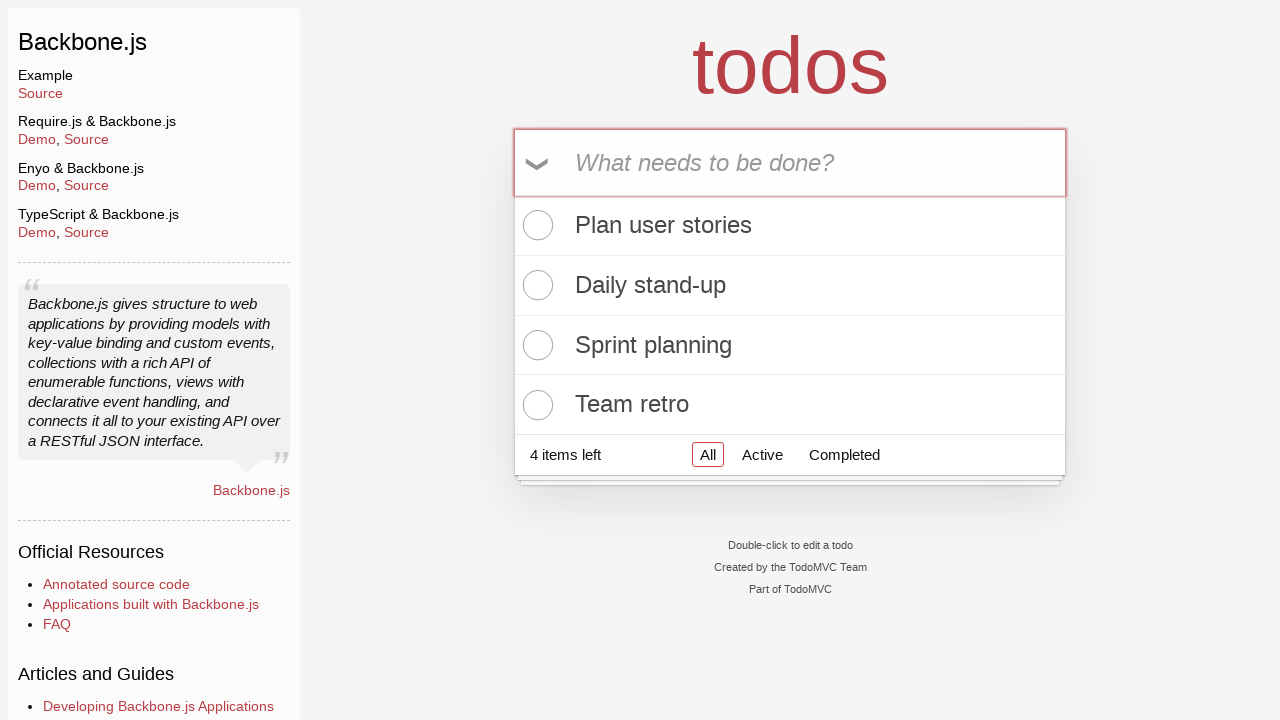

Filled todo input with 'Bootcamp' on input[placeholder*='What needs to be done?']
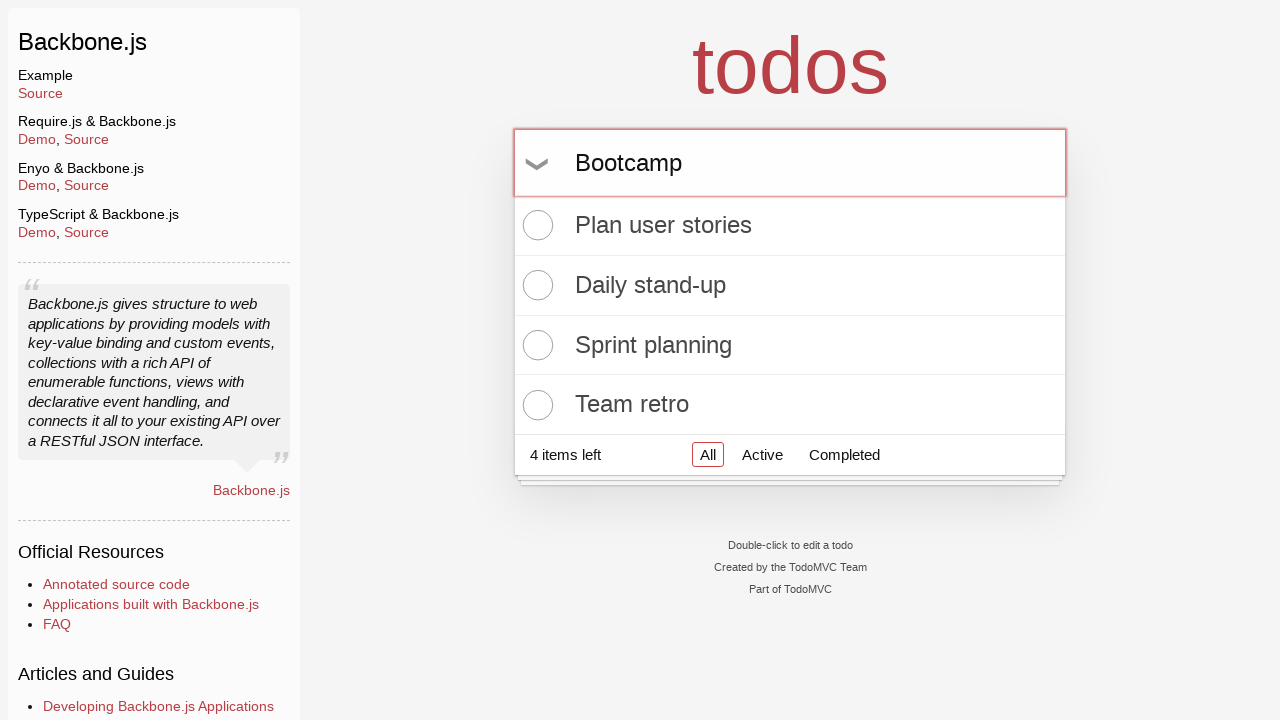

Pressed Enter to add todo 'Bootcamp' on input[placeholder*='What needs to be done?']
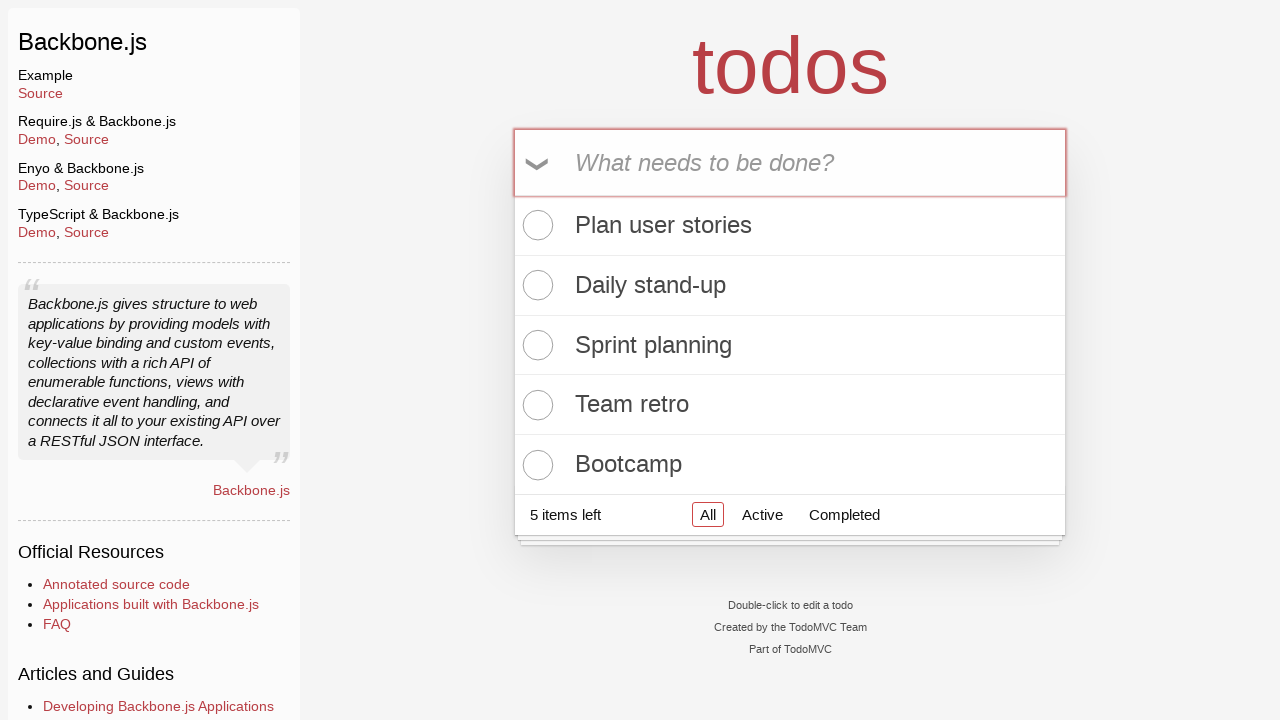

Marked second todo as complete at (535, 285) on li:nth-child(2) .toggle
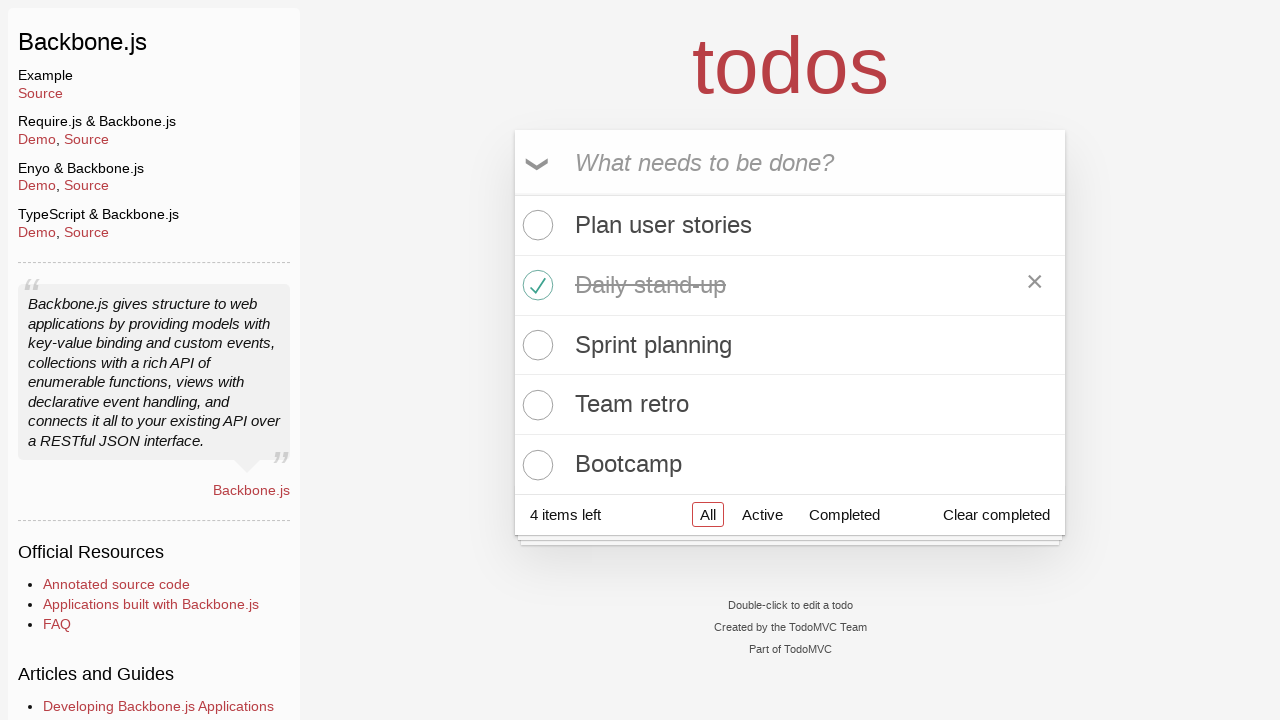

Marked first todo as complete at (535, 225) on li:nth-child(1) .toggle
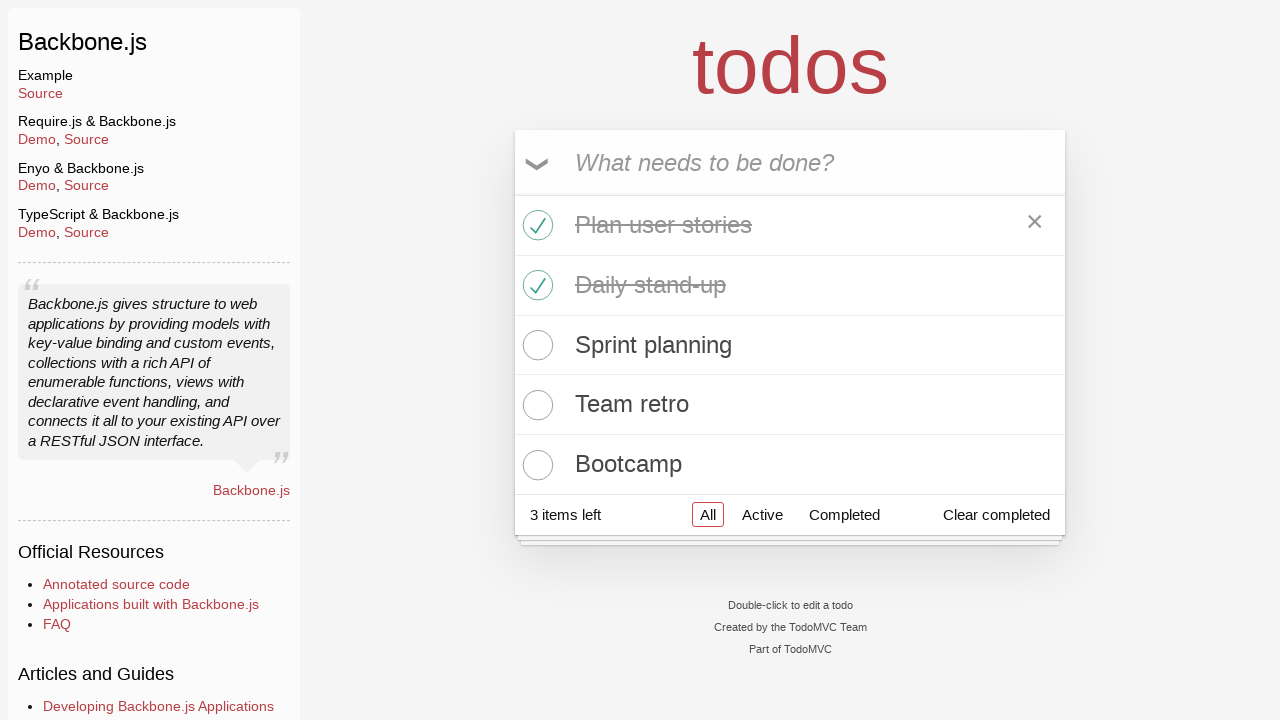

Toggled first todo back to incomplete at (535, 225) on li:nth-child(1) .toggle
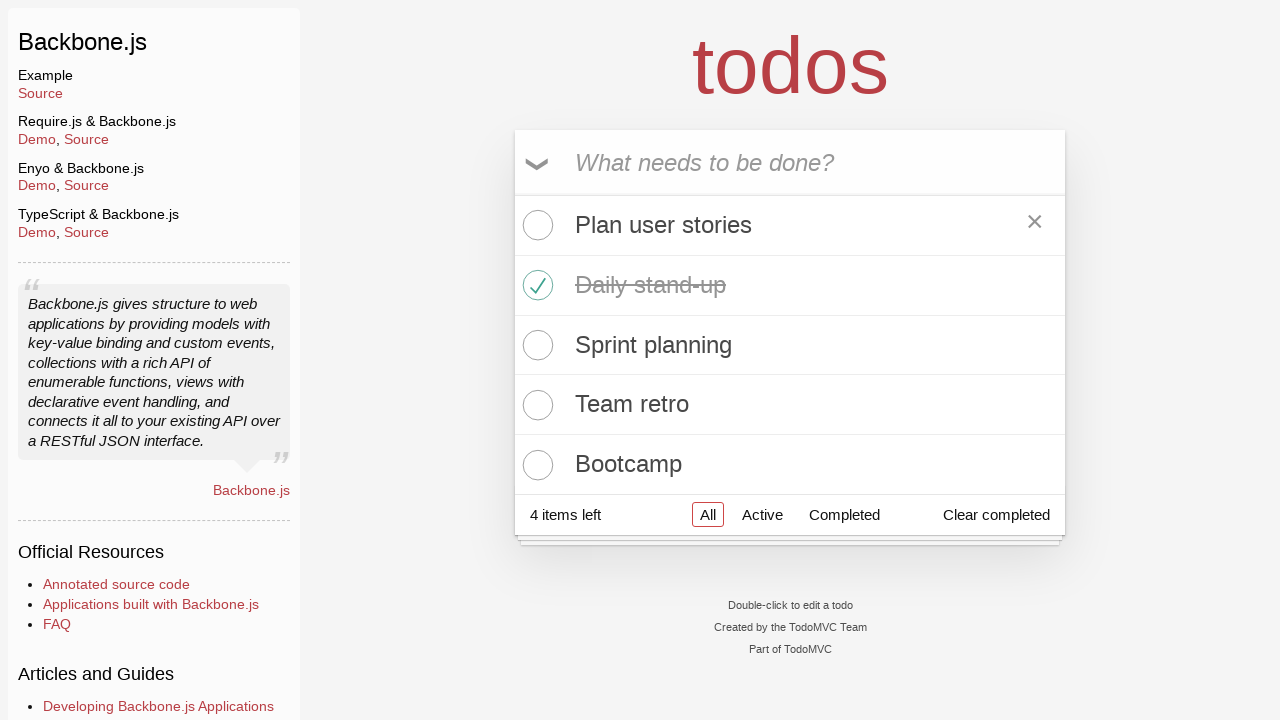

Verified todo count element is visible
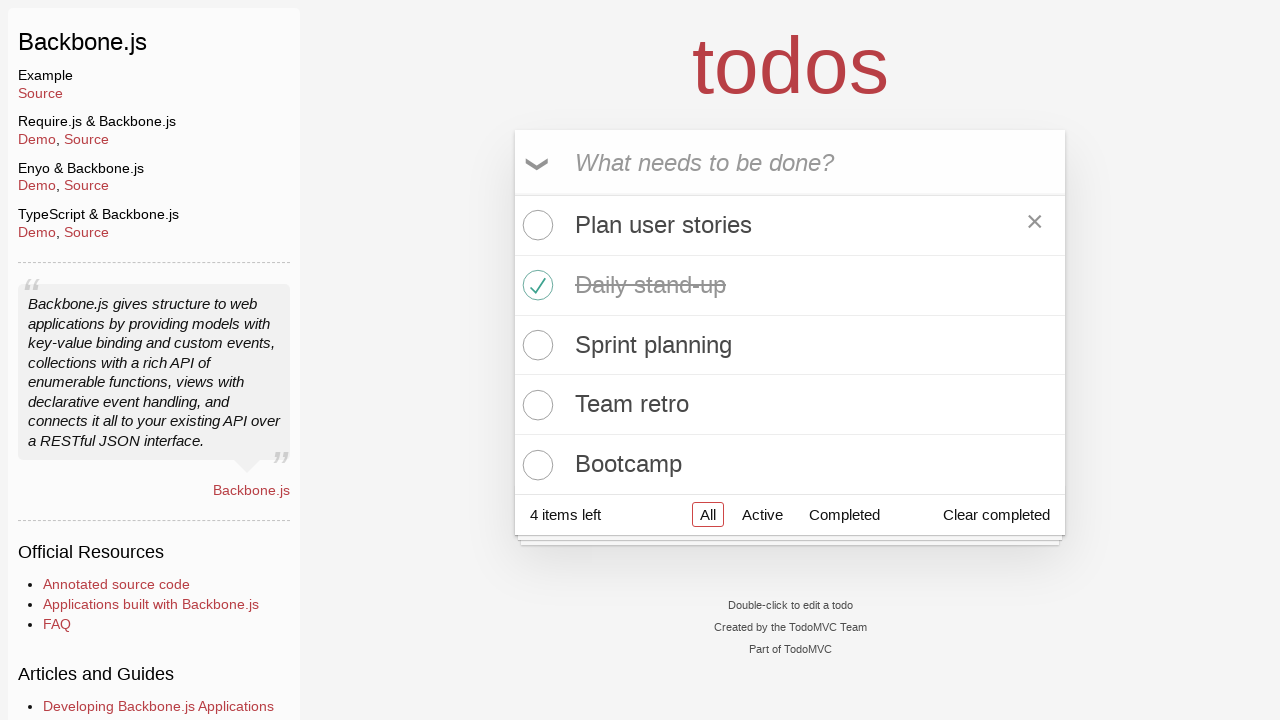

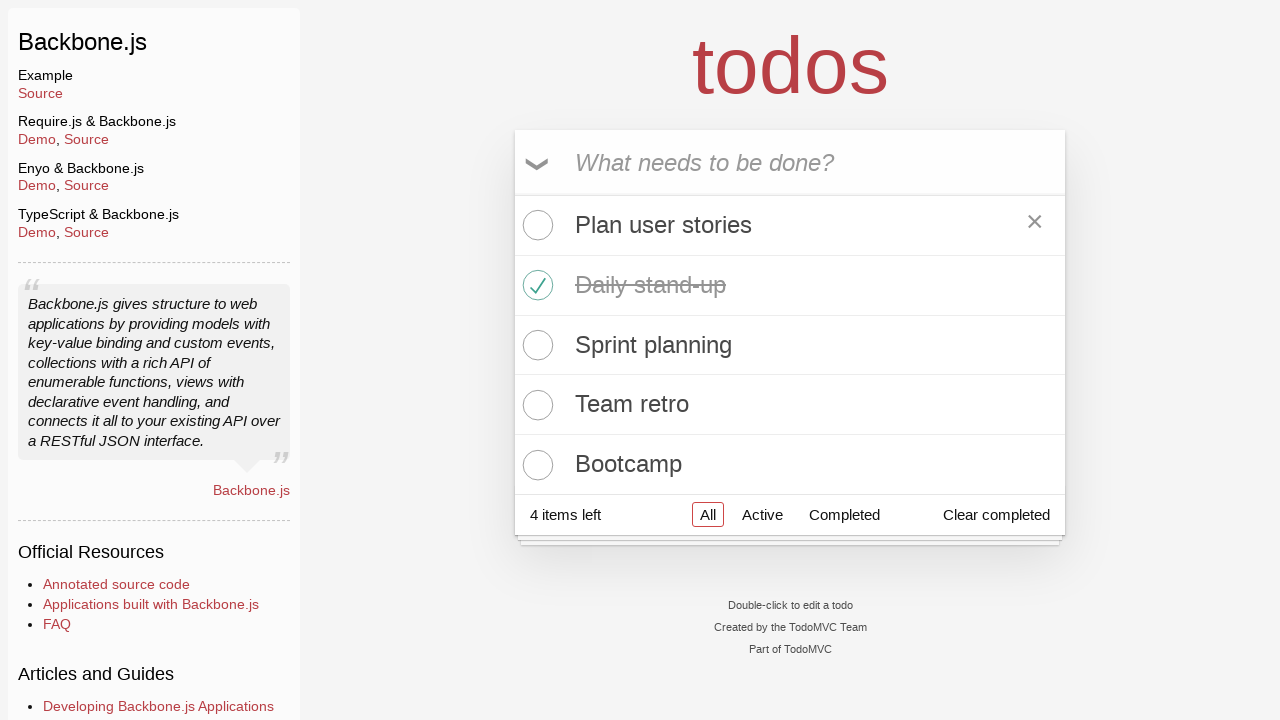